Navigates to the Playwright documentation homepage, verifies the page title contains "Playwright", then clicks on the installation link and verifies navigation to the Installation page.

Starting URL: https://playwright.dev

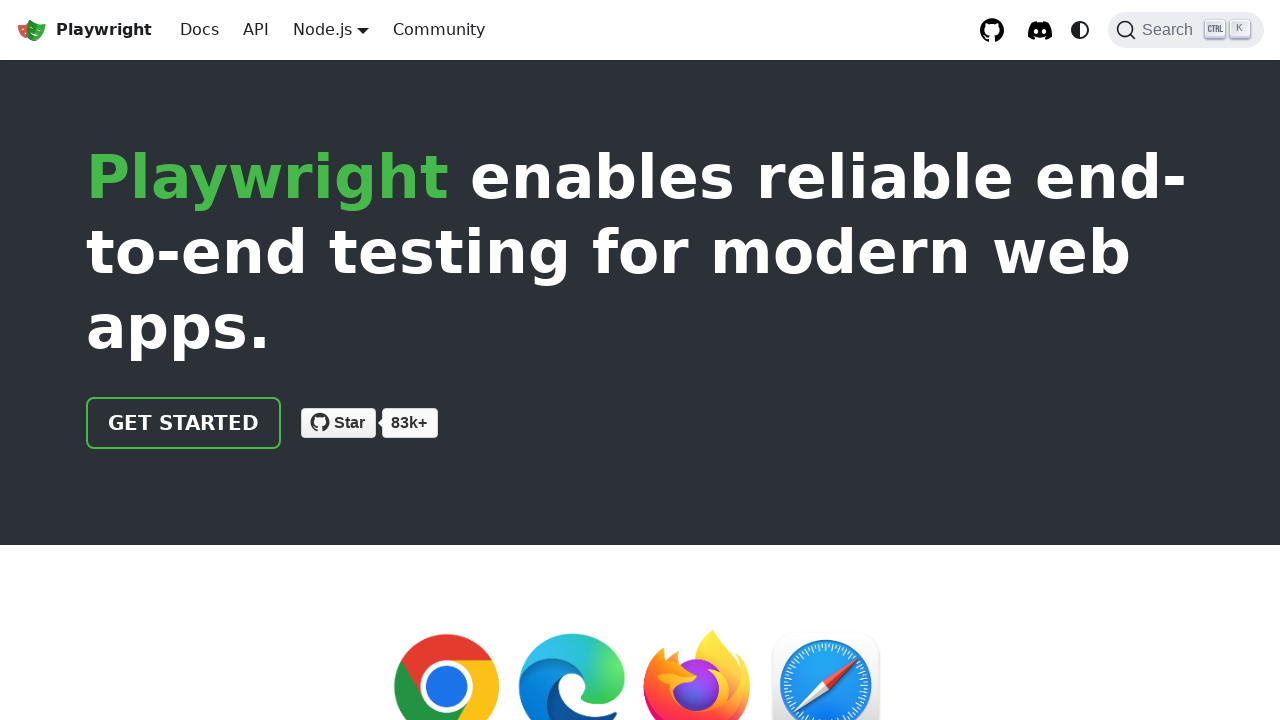

Verified page title contains 'Playwright'
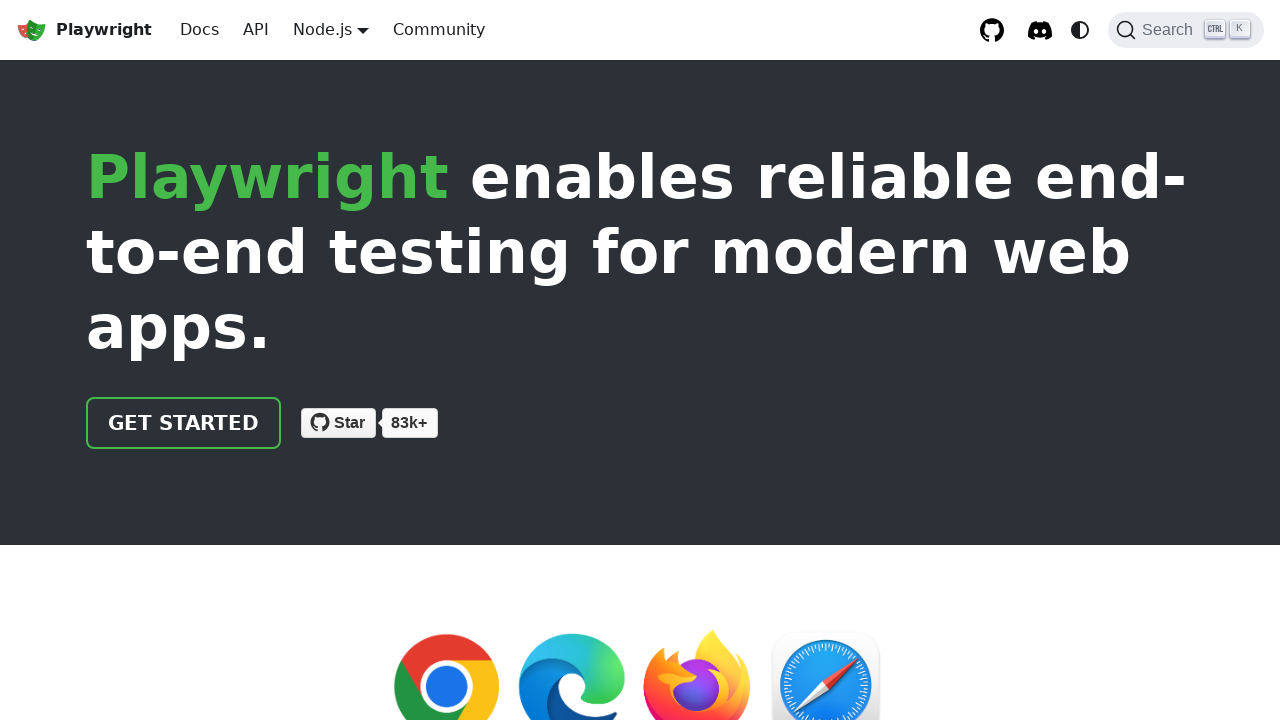

Clicked on the installation link in the header at (184, 423) on xpath=//html/body/div/div[2]/header/div/div/a
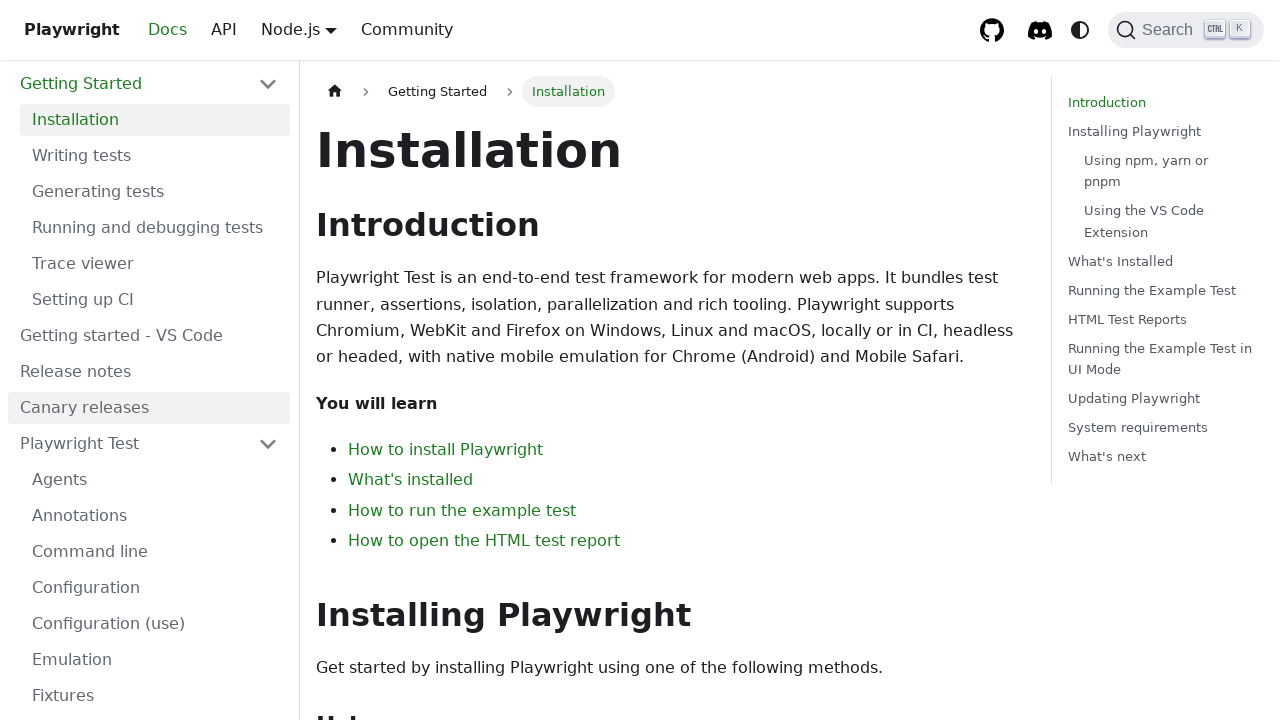

Verified navigation to Installation page
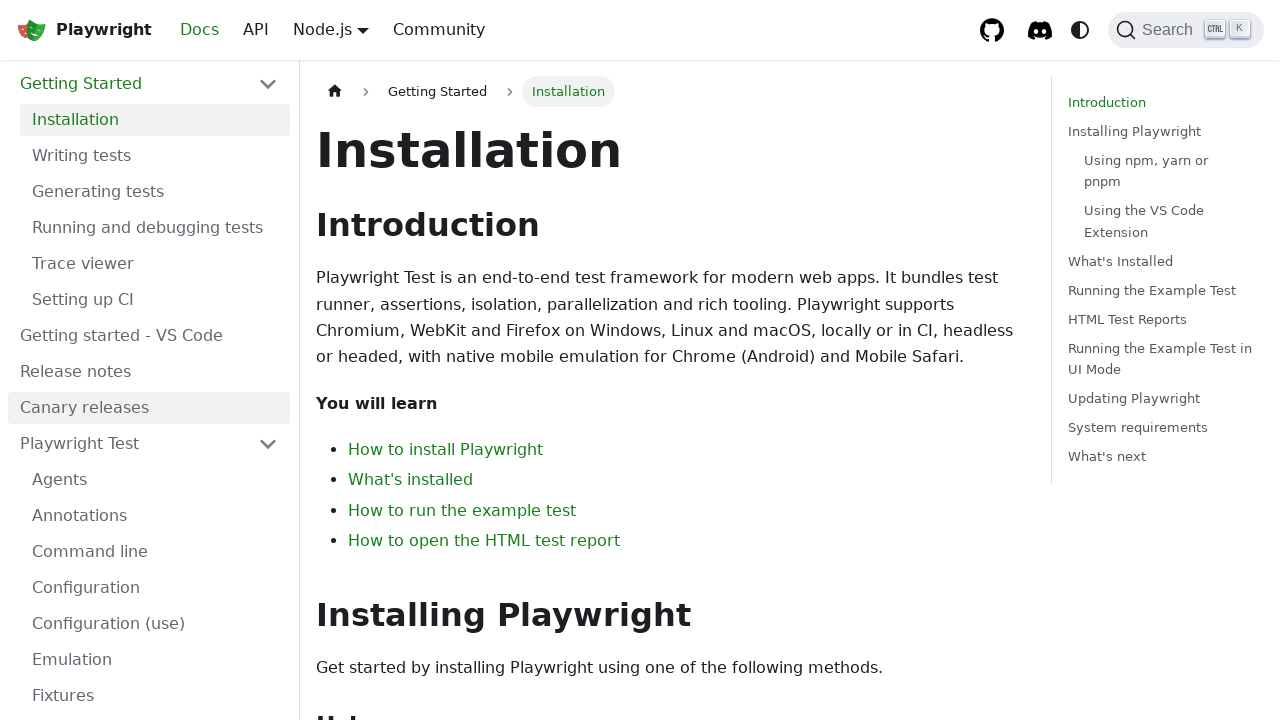

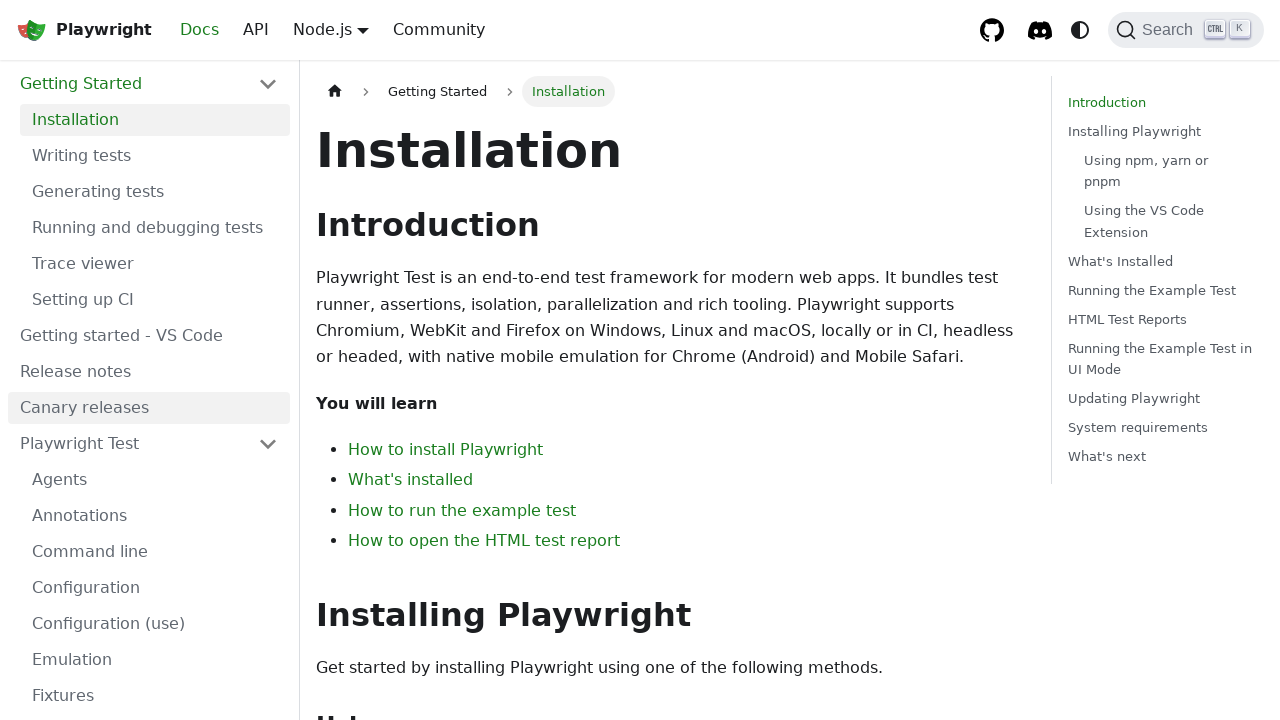